Tests JavaScript prompt alert handling by clicking a button to trigger a prompt, entering text into the prompt, accepting it, and verifying the result message

Starting URL: http://the-internet.herokuapp.com/javascript_alerts

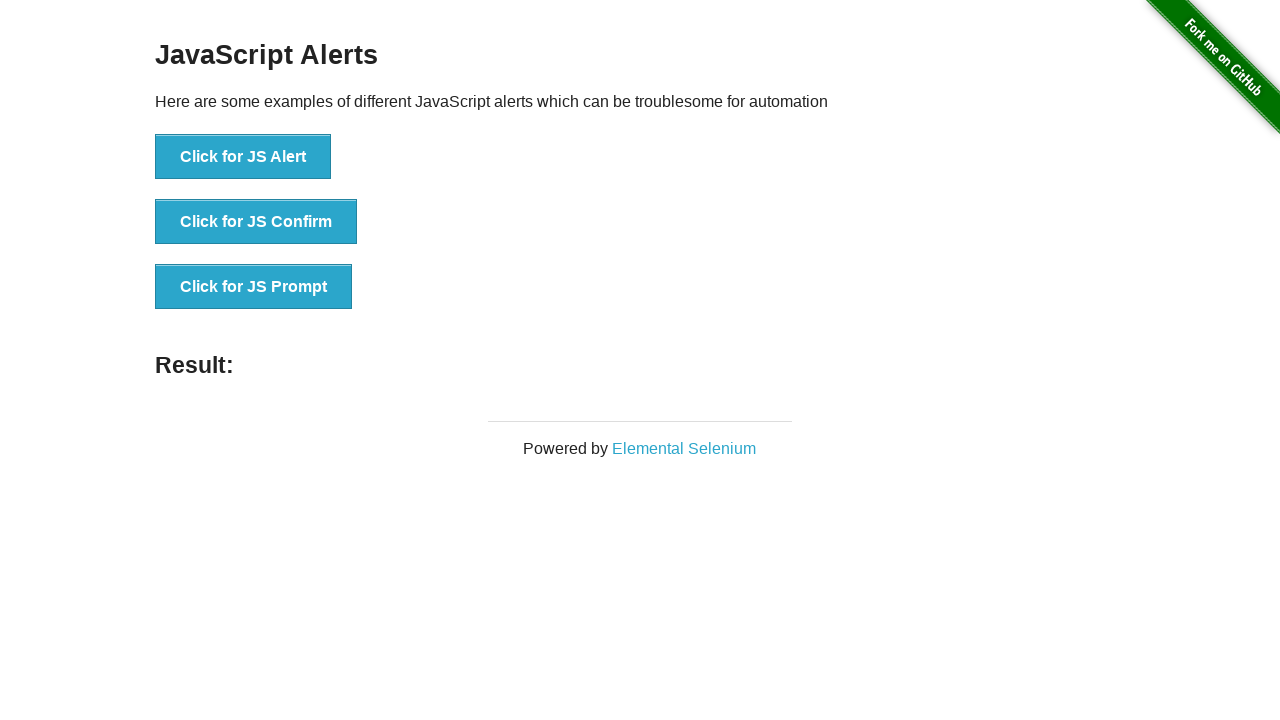

Clicked JS Prompt button to trigger prompt dialog at (254, 287) on button[onclick='jsPrompt()']
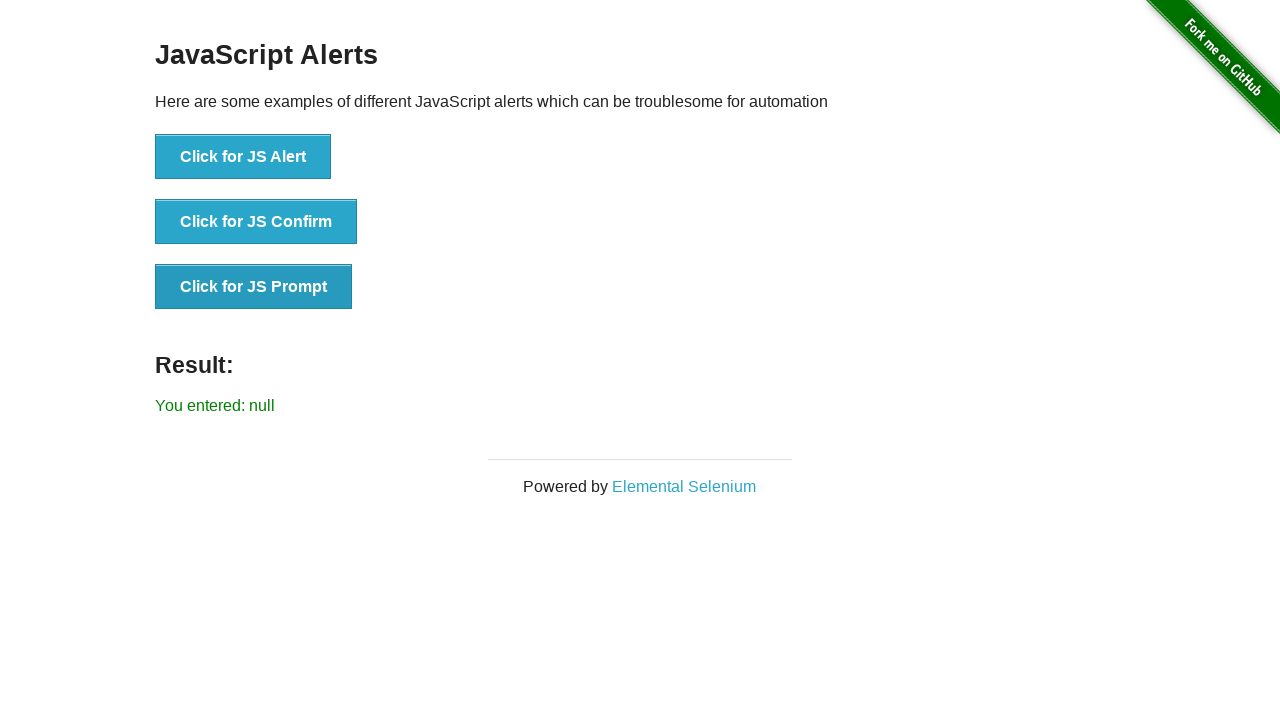

Set up dialog handler to accept prompt with text 'Hello Techno Study!'
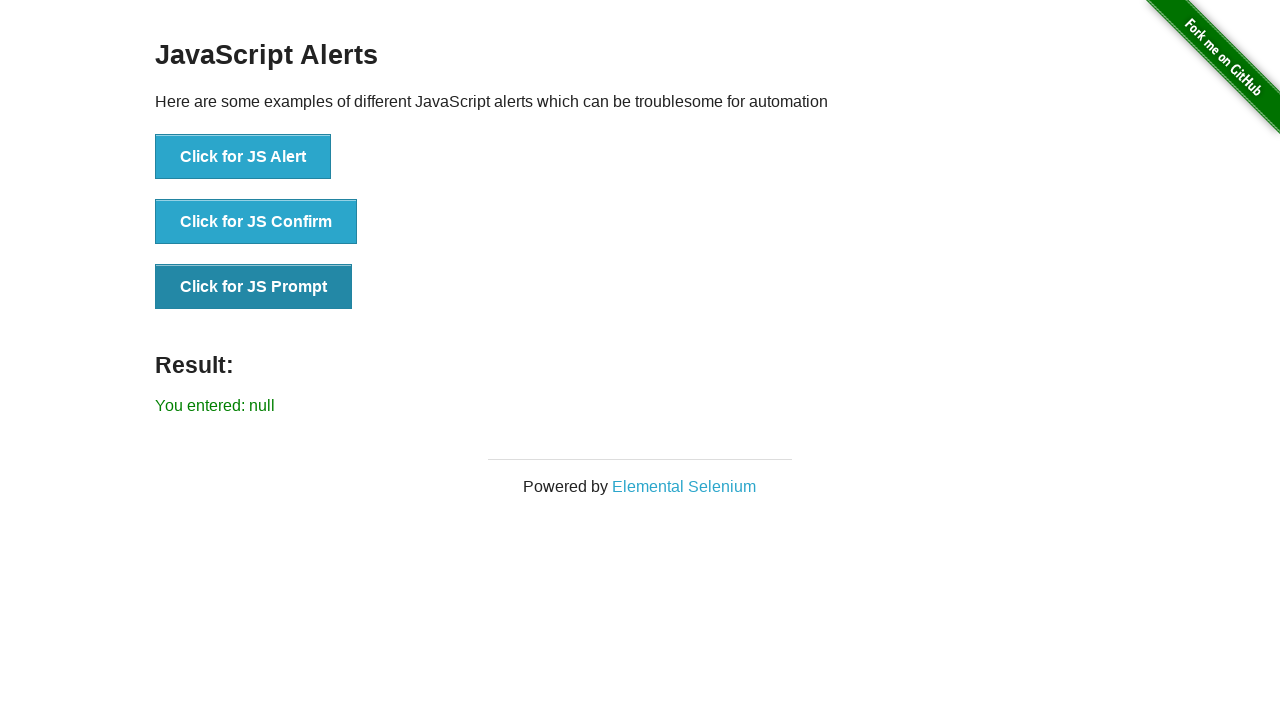

Set up one-time dialog handler for prompt acceptance
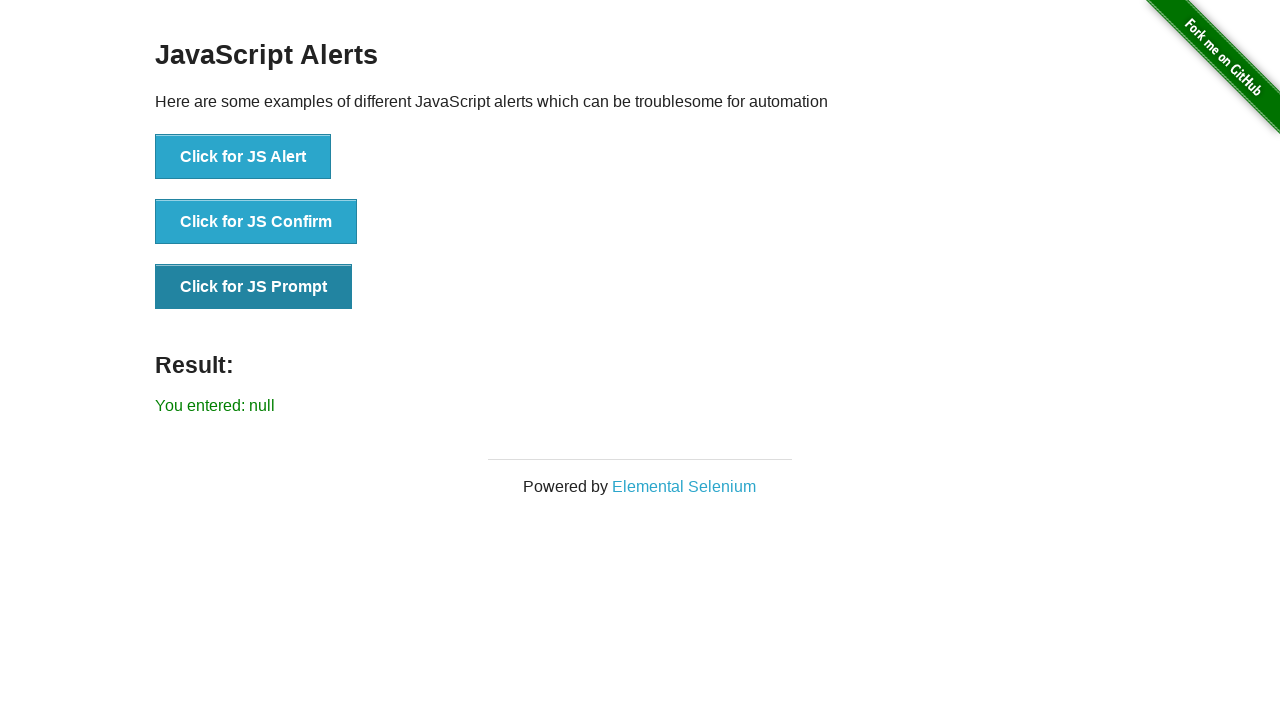

Clicked JS Prompt button to trigger prompt dialog with handler active at (254, 287) on button[onclick='jsPrompt()']
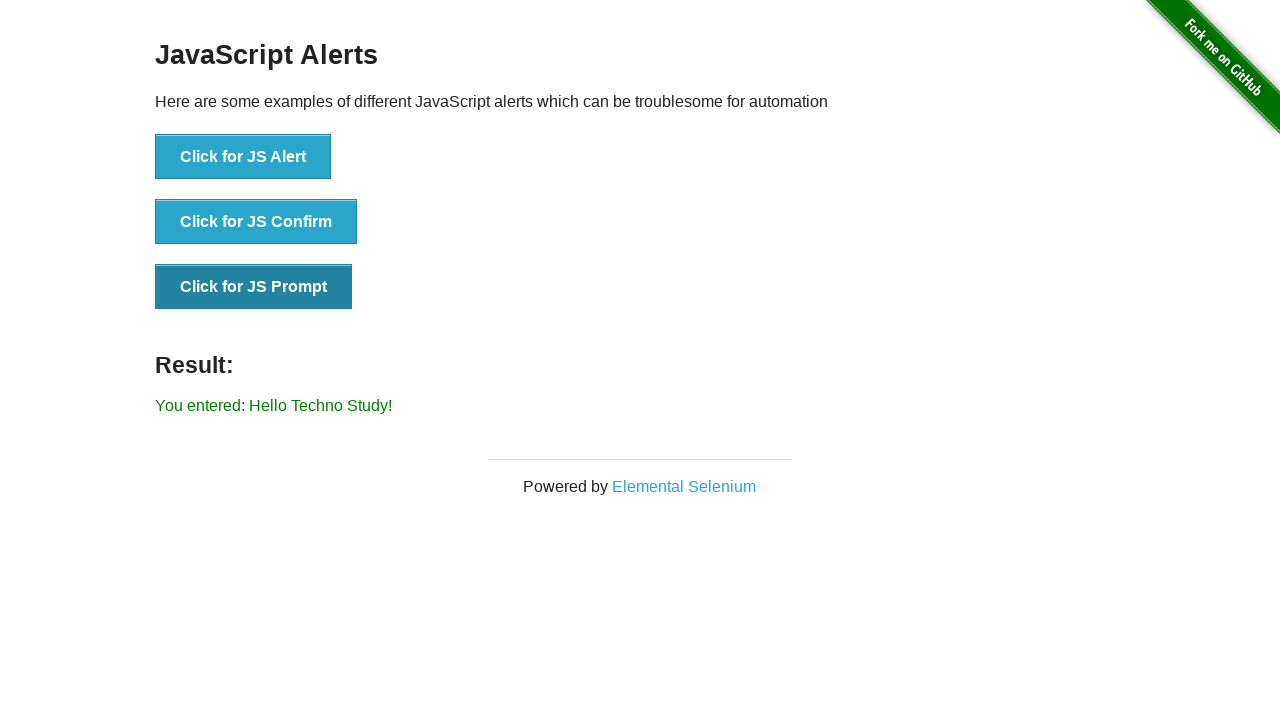

Waited for result element to appear and verify prompt was accepted
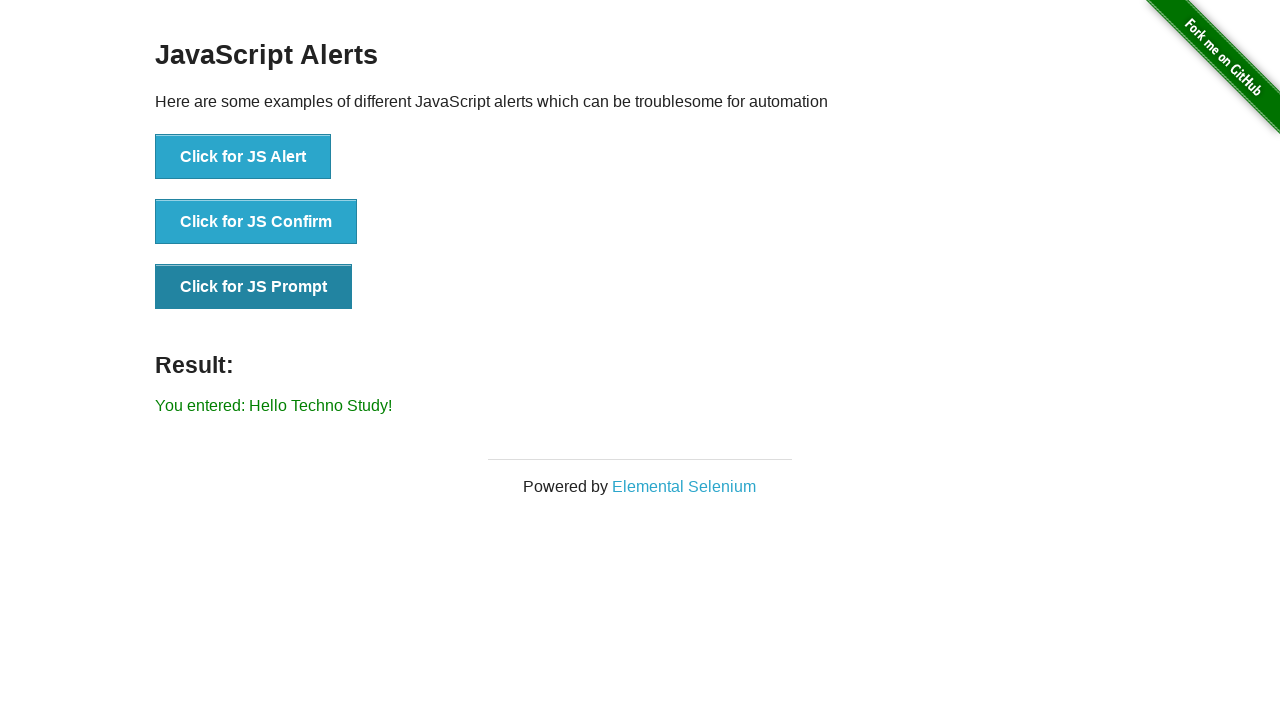

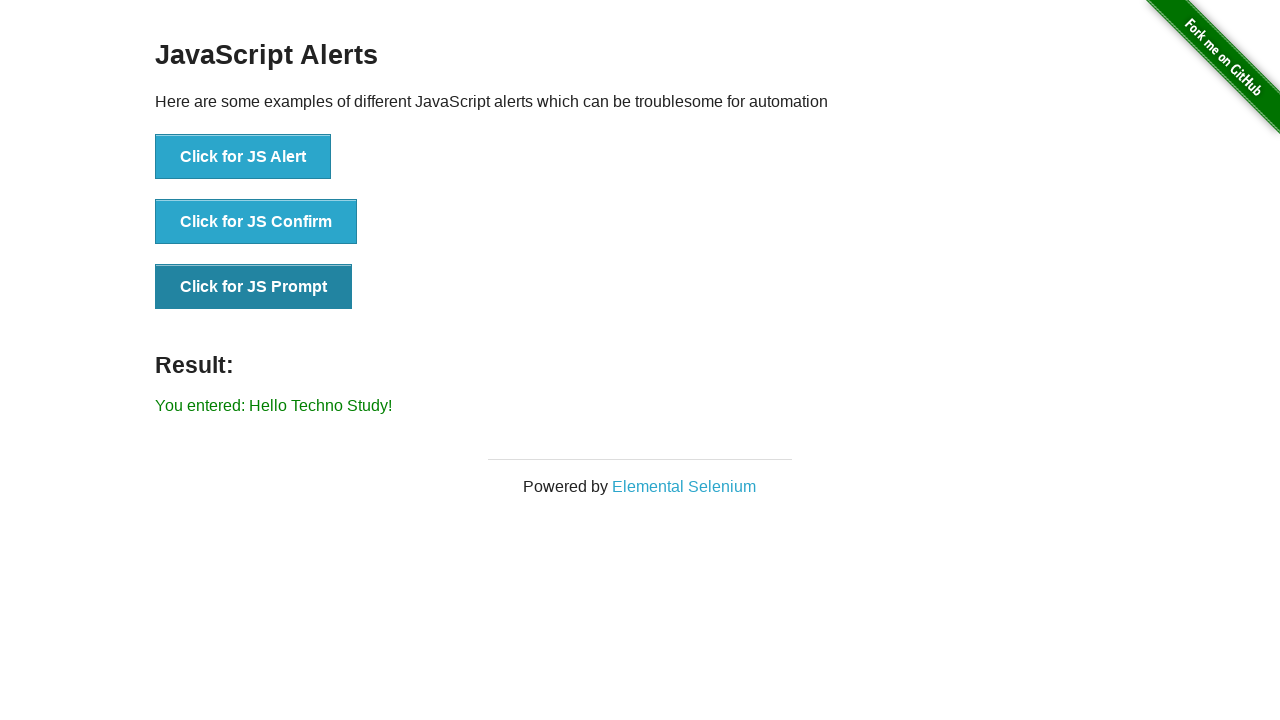